Validates that the image slideshow on the homepage is functioning by checking if the slide position changes

Starting URL: https://naveenautomationlabs.com/opencart/index.php?route=common/home

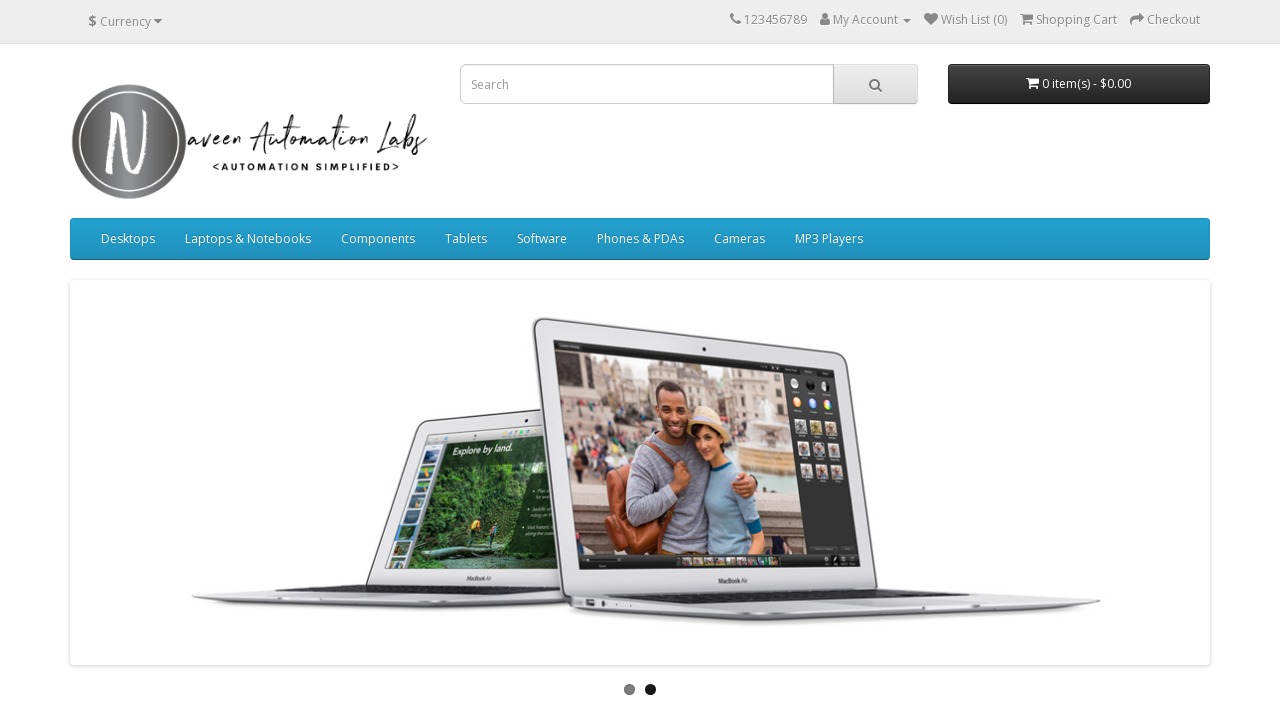

Slideshow element became visible on the homepage
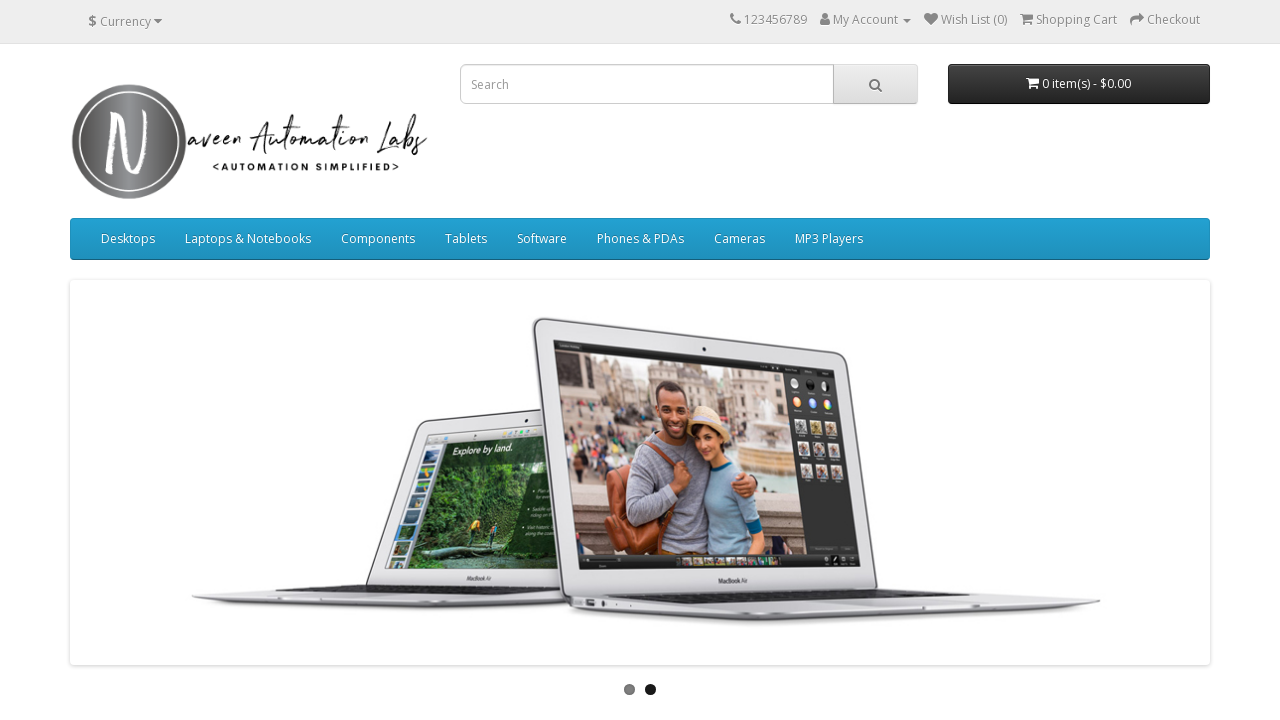

Captured initial slide position at x=1236
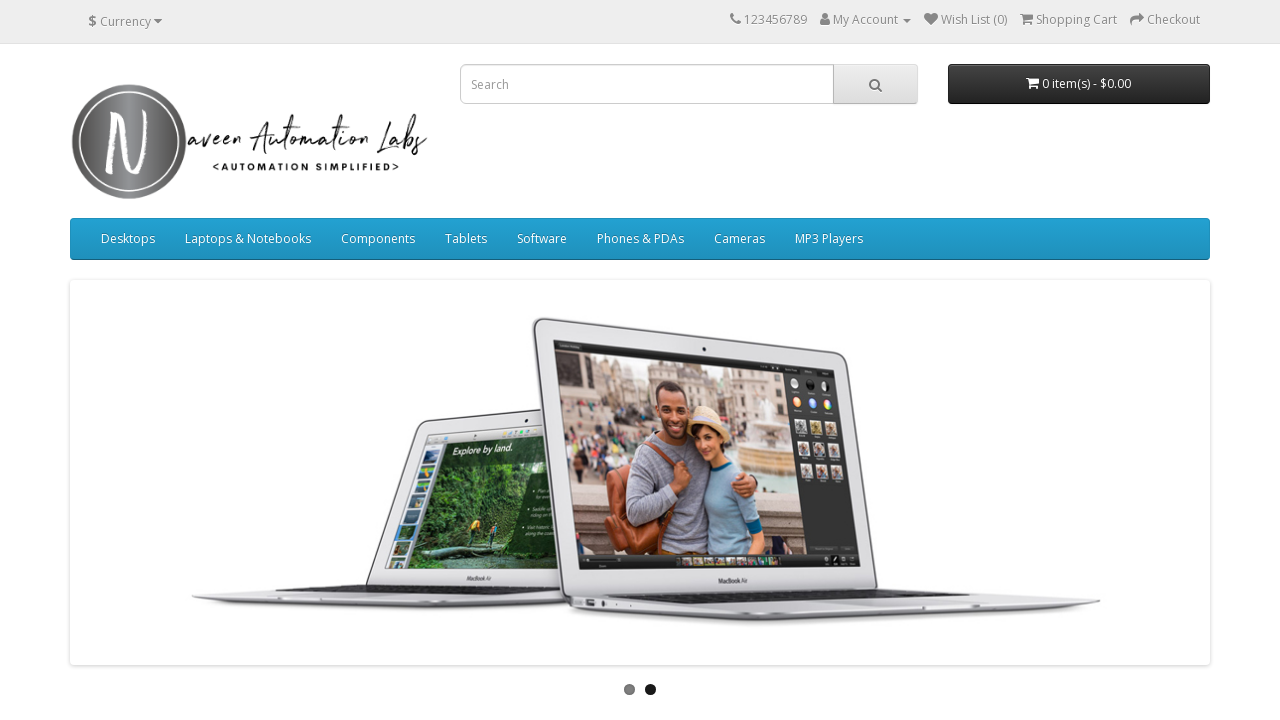

Waited 5 seconds for slideshow animation to advance
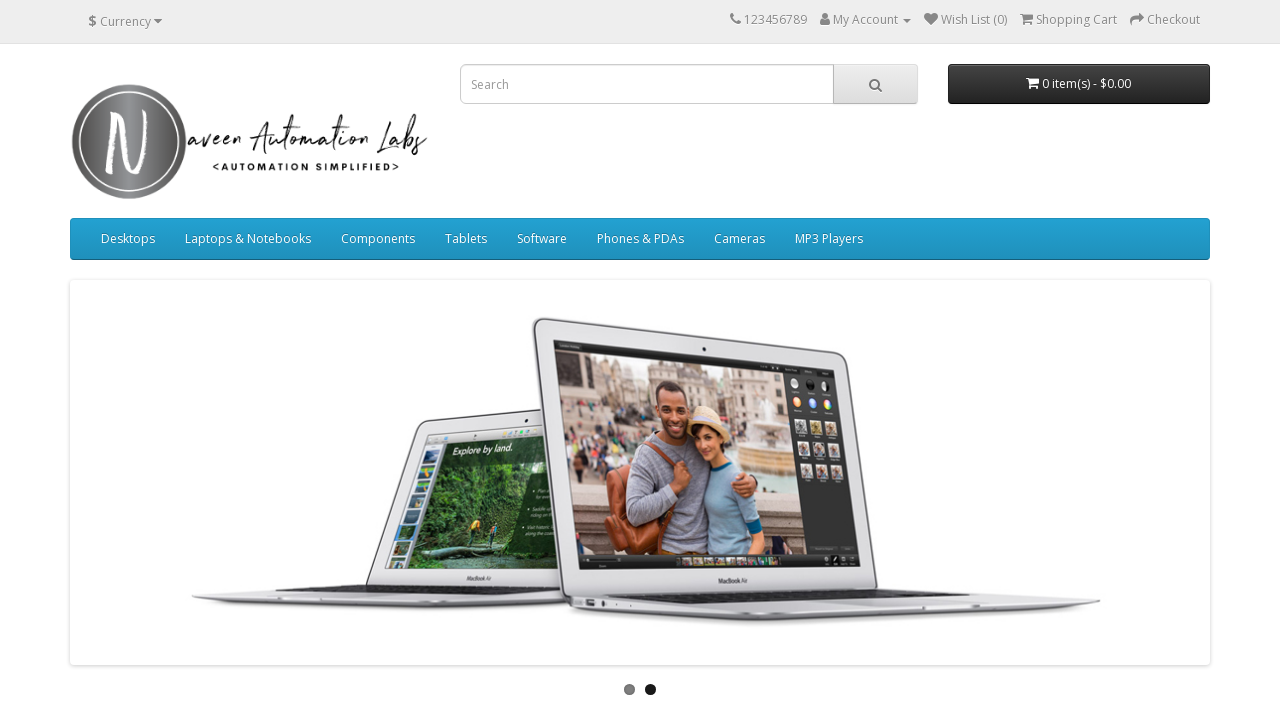

Captured final slide position at x=1236
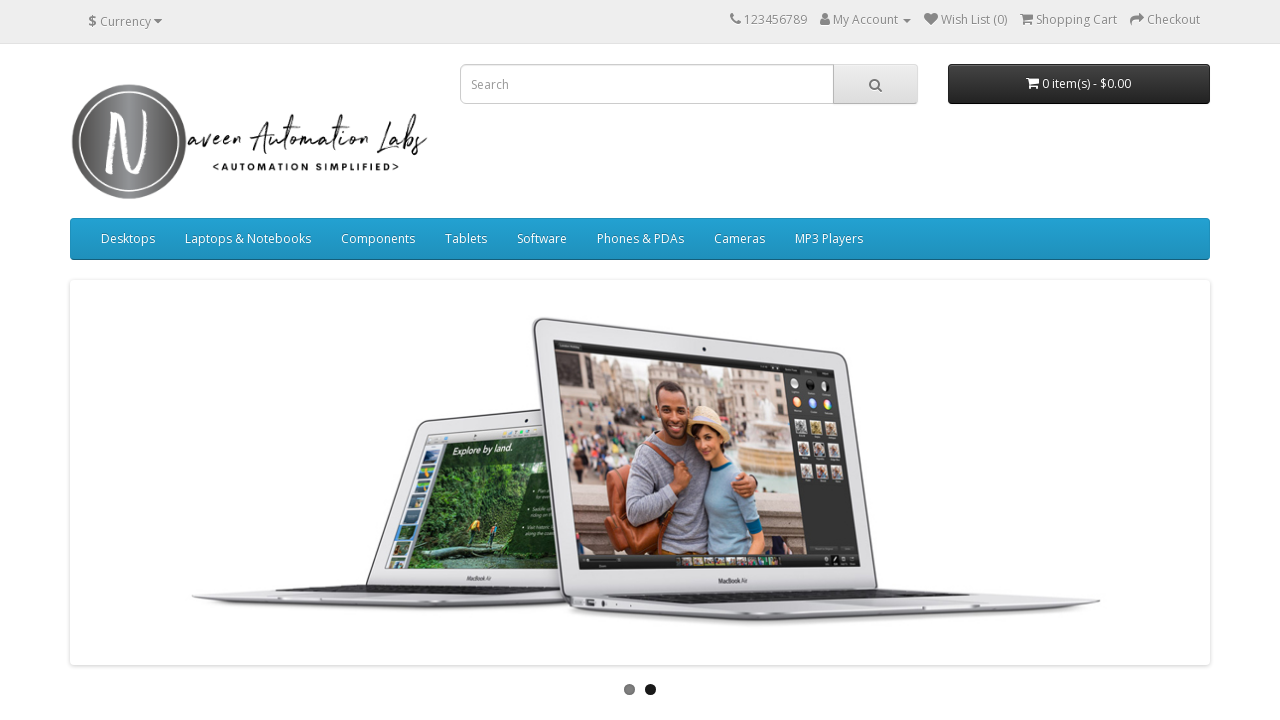

Slideshow validation failed - slide position did not change (remained at 1236)
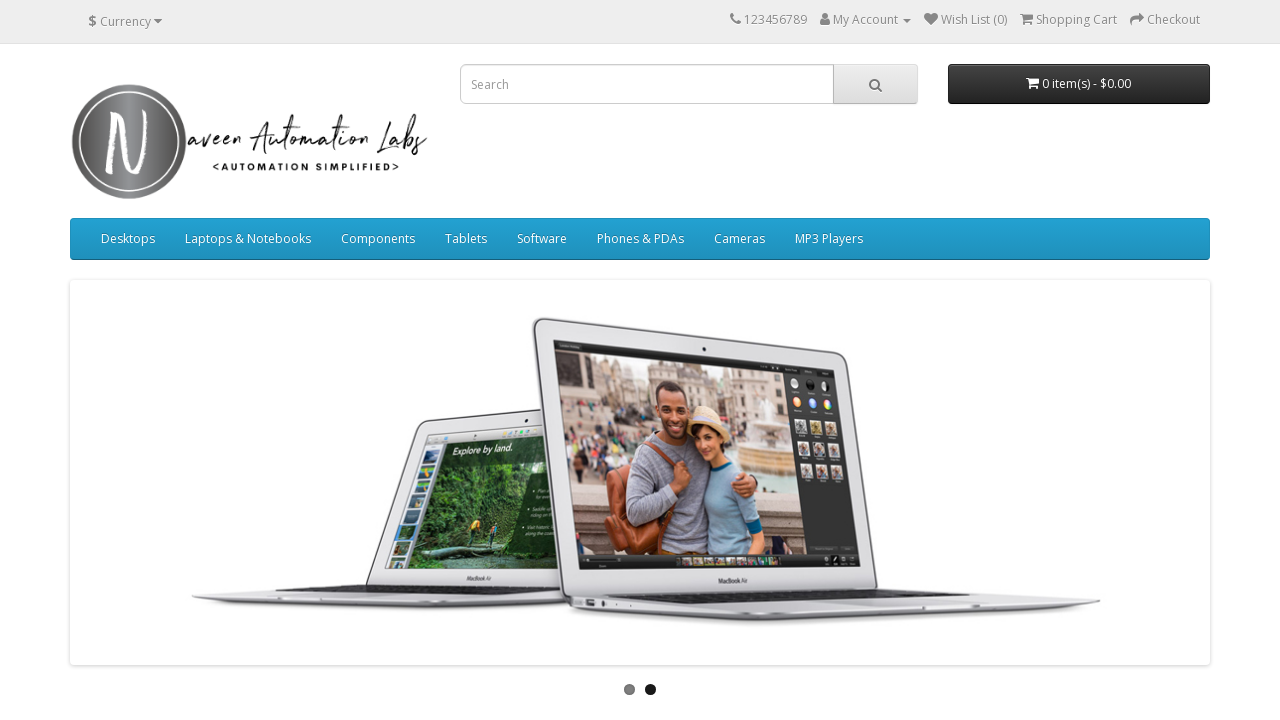

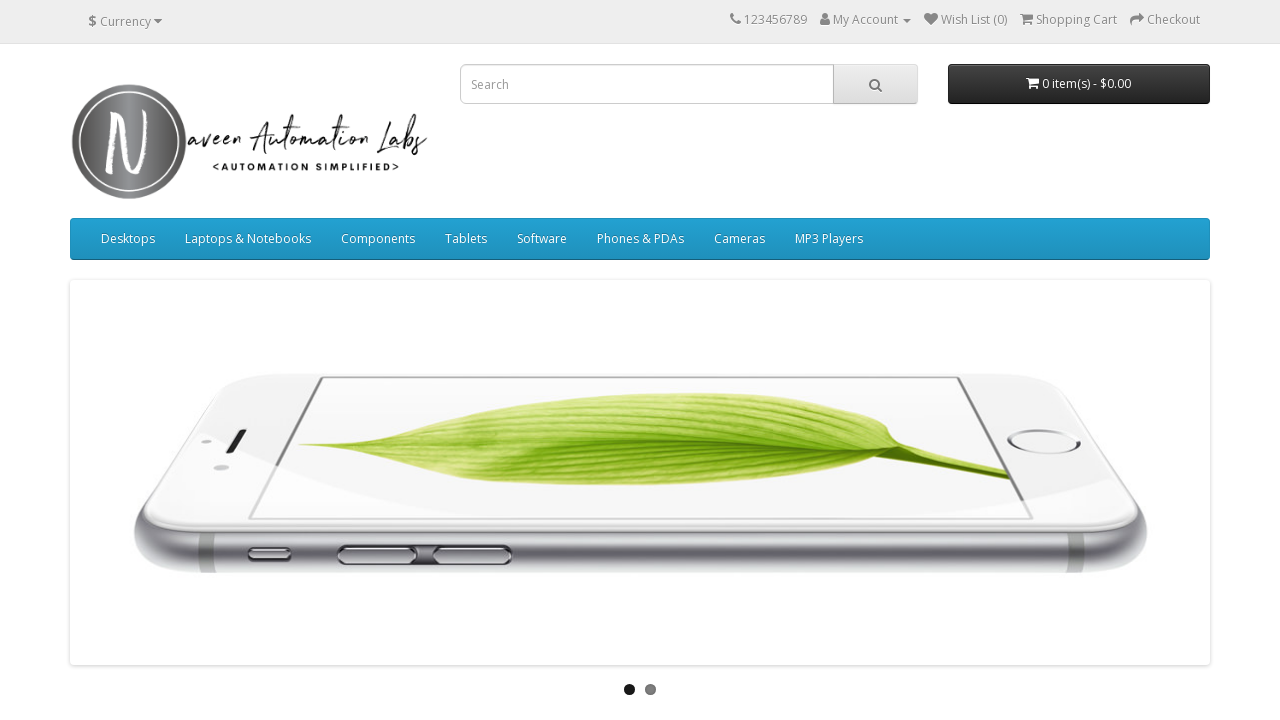